Tests clicking on a collapsible element, waits for it to be clickable, then clicks the about link and verifies the page header

Starting URL: https://eviltester.github.io/synchole/collapseable.html

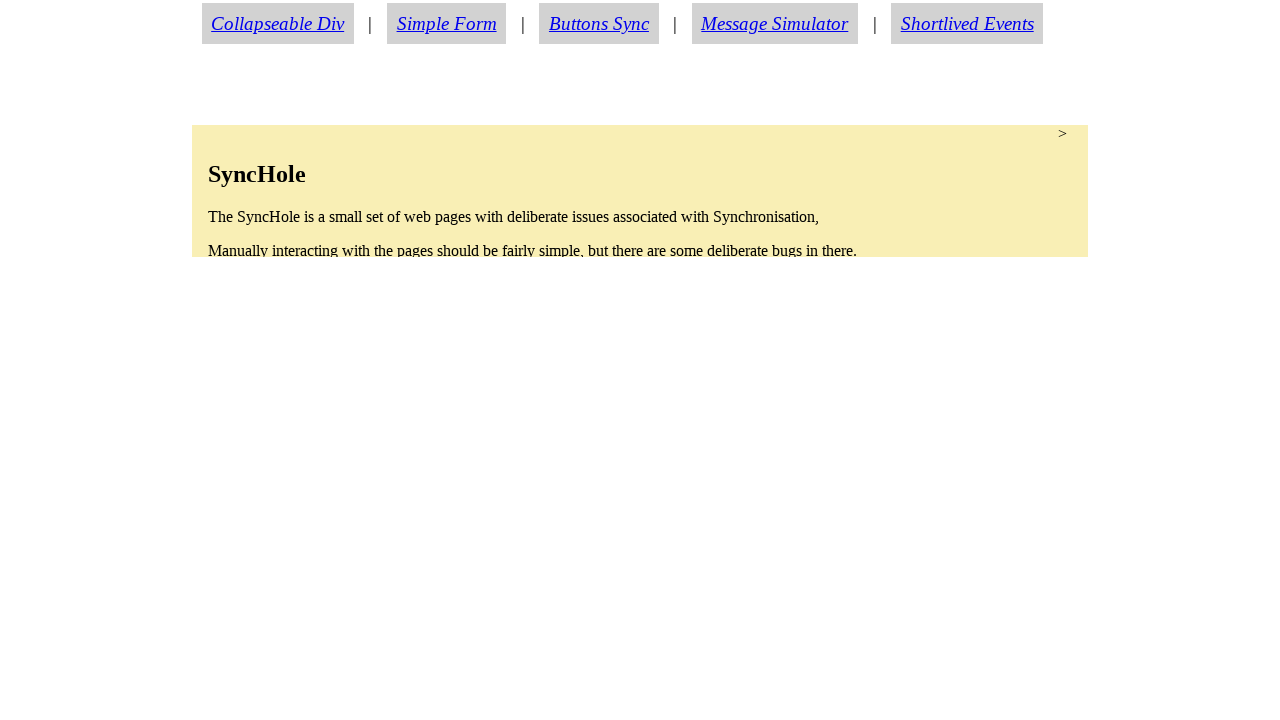

Clicked on collapsible div to expand it at (640, 191) on div#collapsable
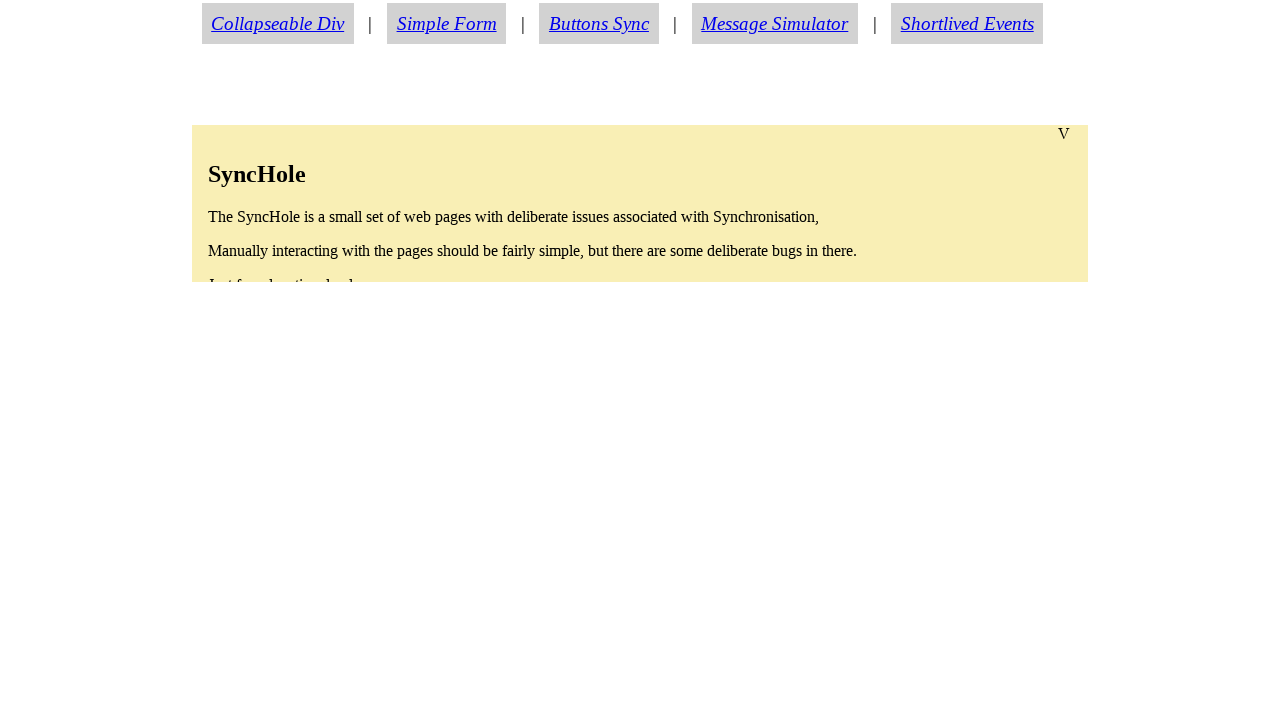

Waited for collapsible div to be visible and clickable
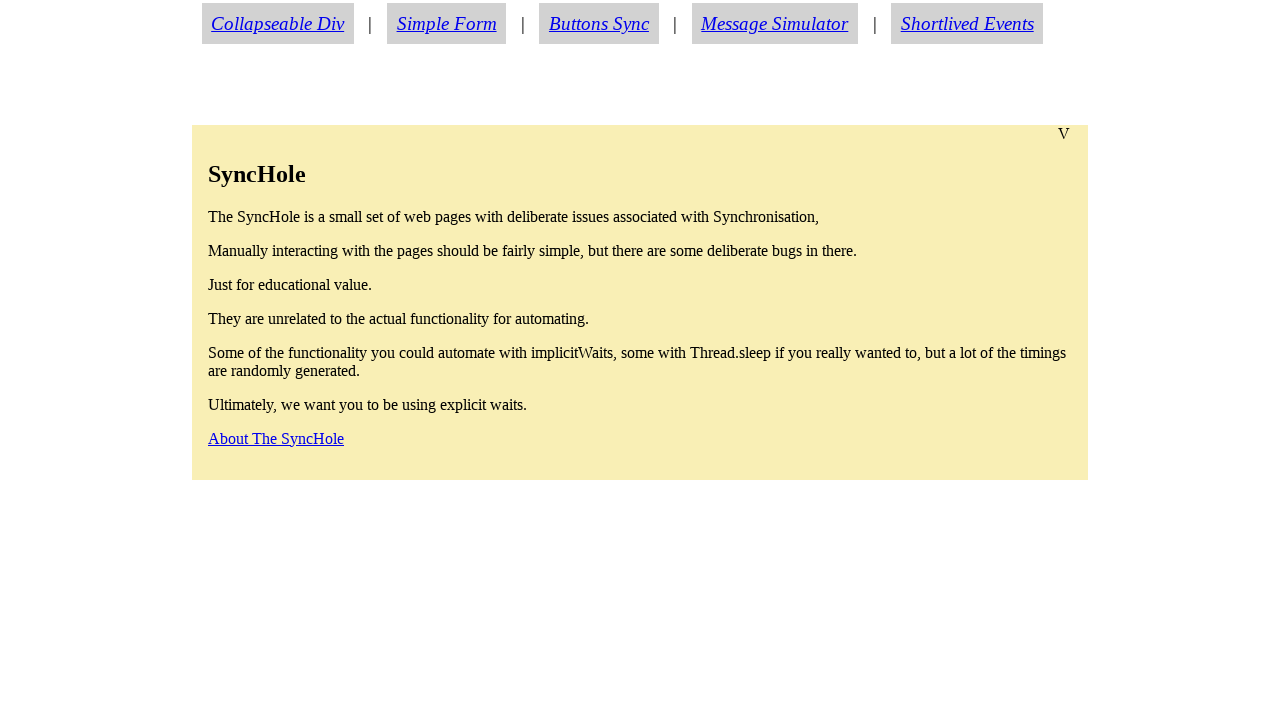

Clicked on the about link at (276, 438) on #aboutlink
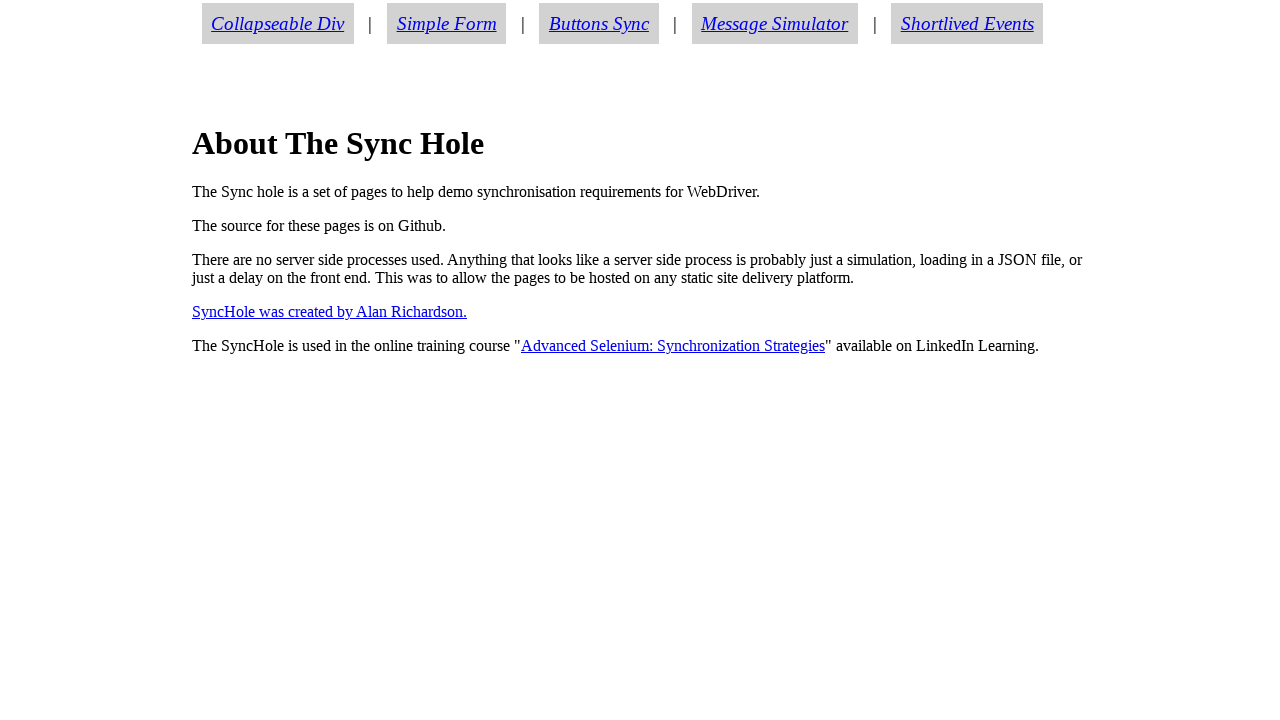

Retrieved page header text content
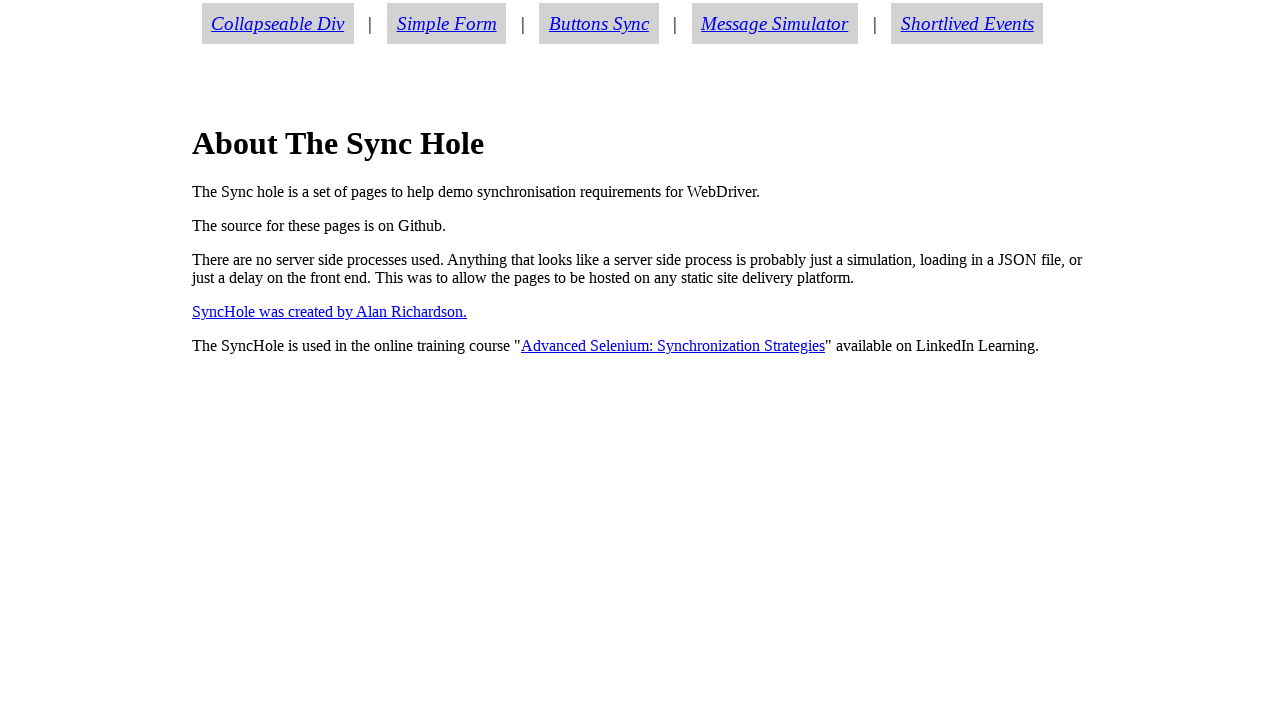

Verified page header text equals 'About The Sync Hole'
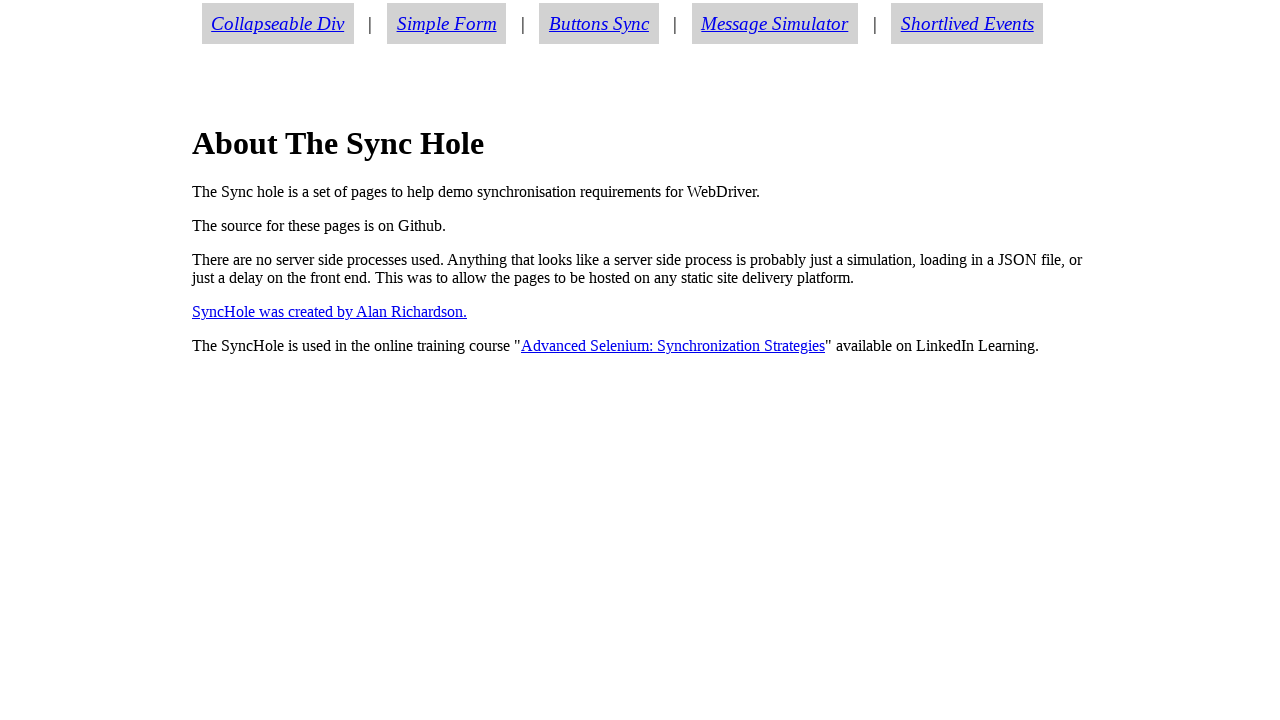

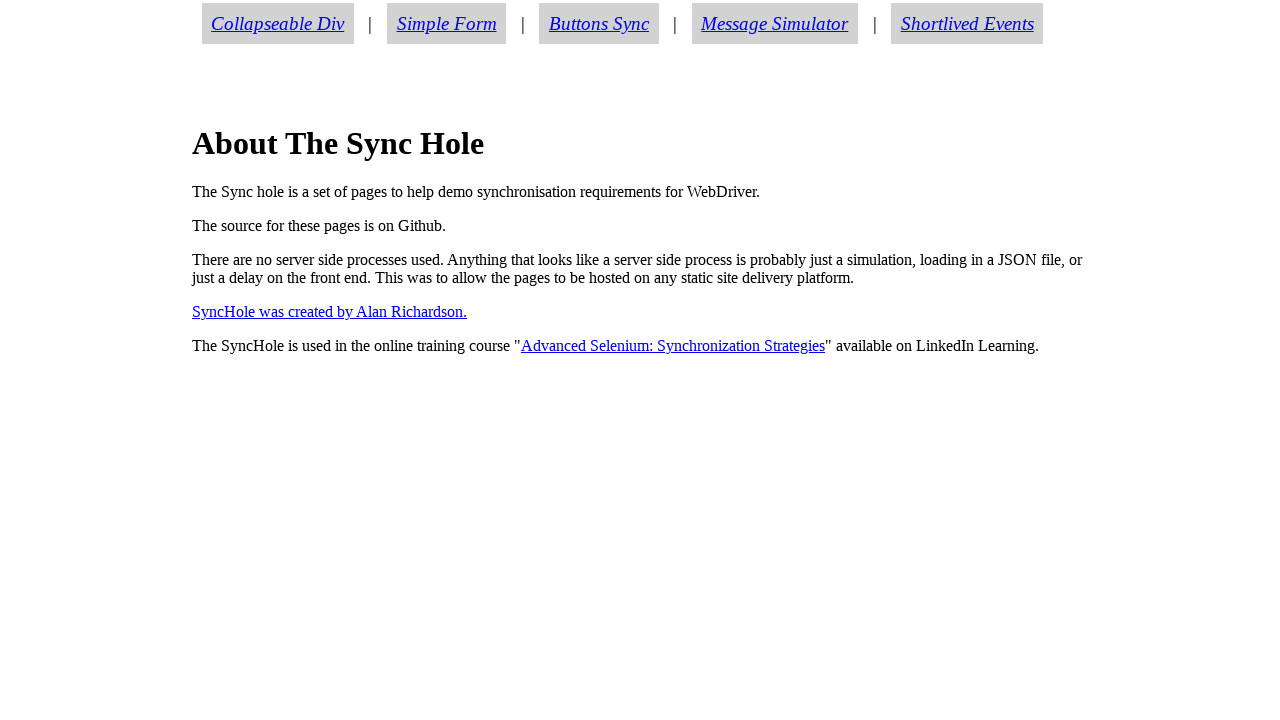